Checks multiple graphics card product pages for availability by looking for enabled "Add to Cart" buttons

Starting URL: https://www.bestbuy.com/site/msi-geforce-rtx-3080-ventus-3x-10g-oc-bv-gddr6x-pci-express-4-0-graphic-card-black-silver/6430175.p?skuId=6430175

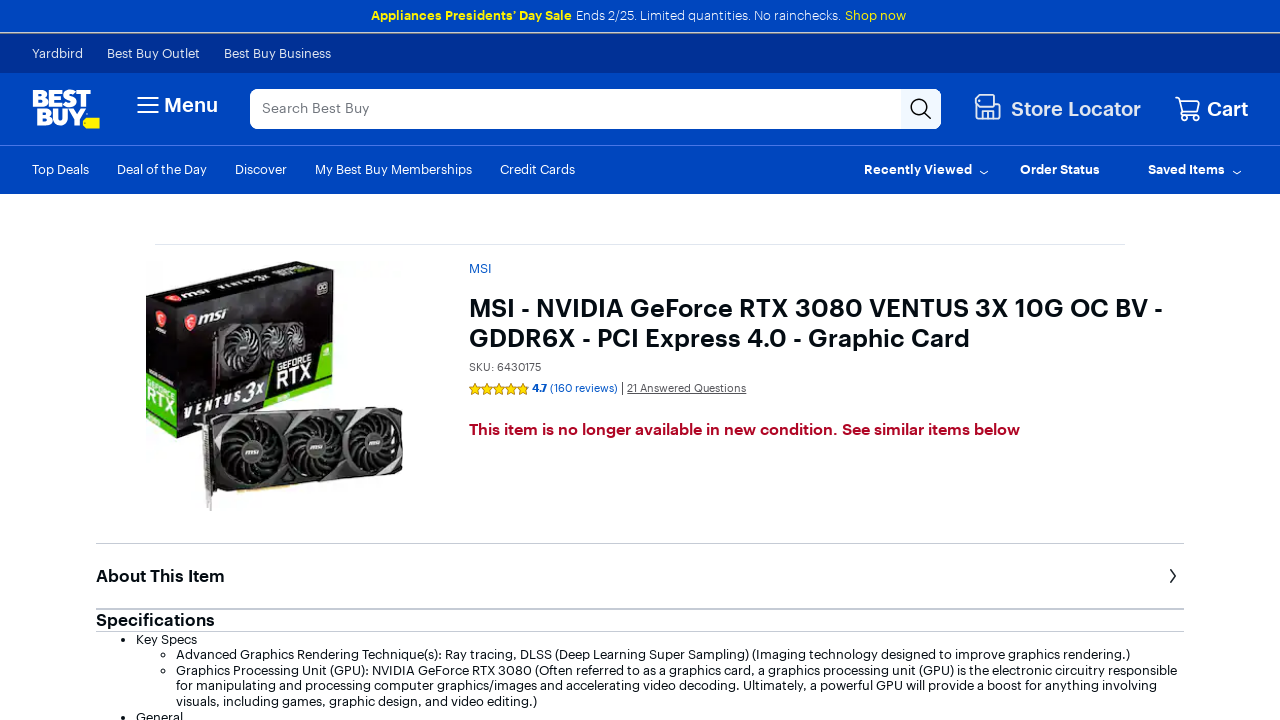

Navigated to product page: https://www.newegg.com/msi-geforce-rtx-3080-rtx-3080-gaming-x-trio-10g/p/N82E16814137597?Description=MSI%20GeForce%20RTX%203080%20DirectX%2012%20RTX%203080&cm_re=MSI_GeForce%20RTX%203080%20DirectX%2012%20RTX%203080-_-14-137-597-_-Product
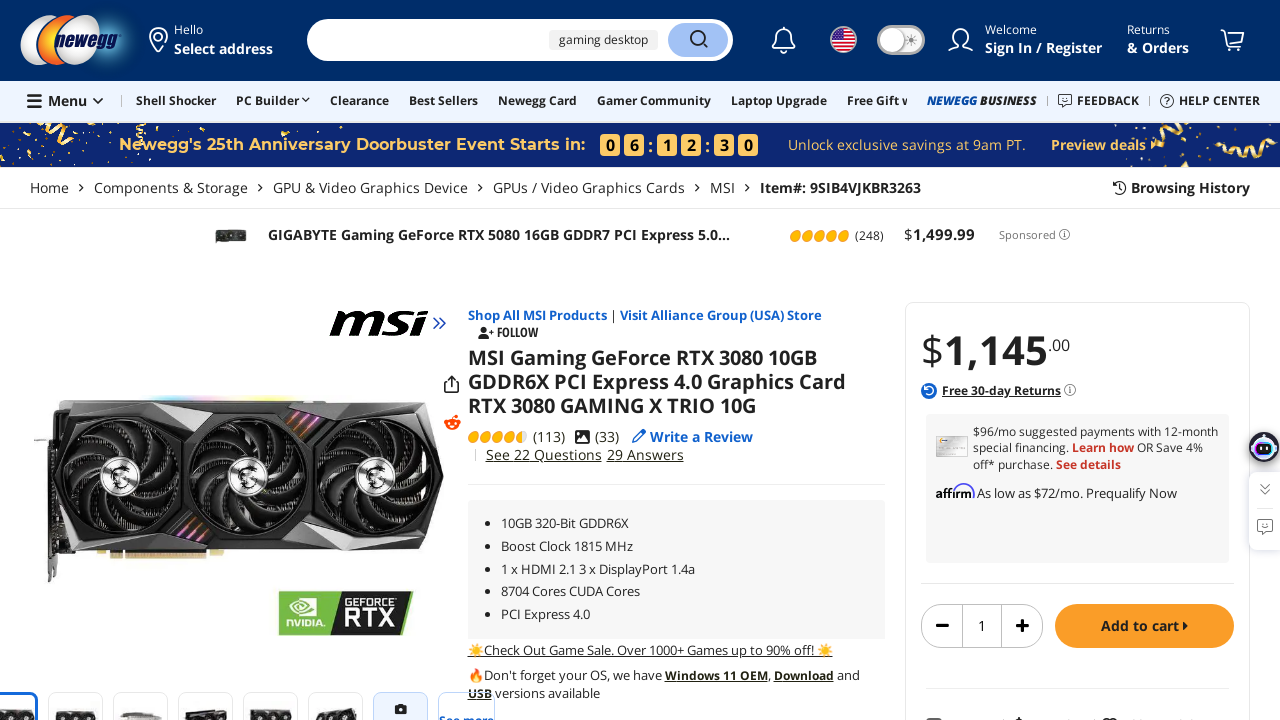

Navigated to product page: https://www.newegg.com/msi-geforce-rtx-3080-rtx-3080-ventus-3x-10g-oc/p/N82E16814137598?Description=MSI%20GeForce%20RTX%203080%20DirectX%2012%20RTX%203080&cm_re=MSI_GeForce%20RTX%203080%20DirectX%2012%20RTX%203080-_-14-137-598-_-Product
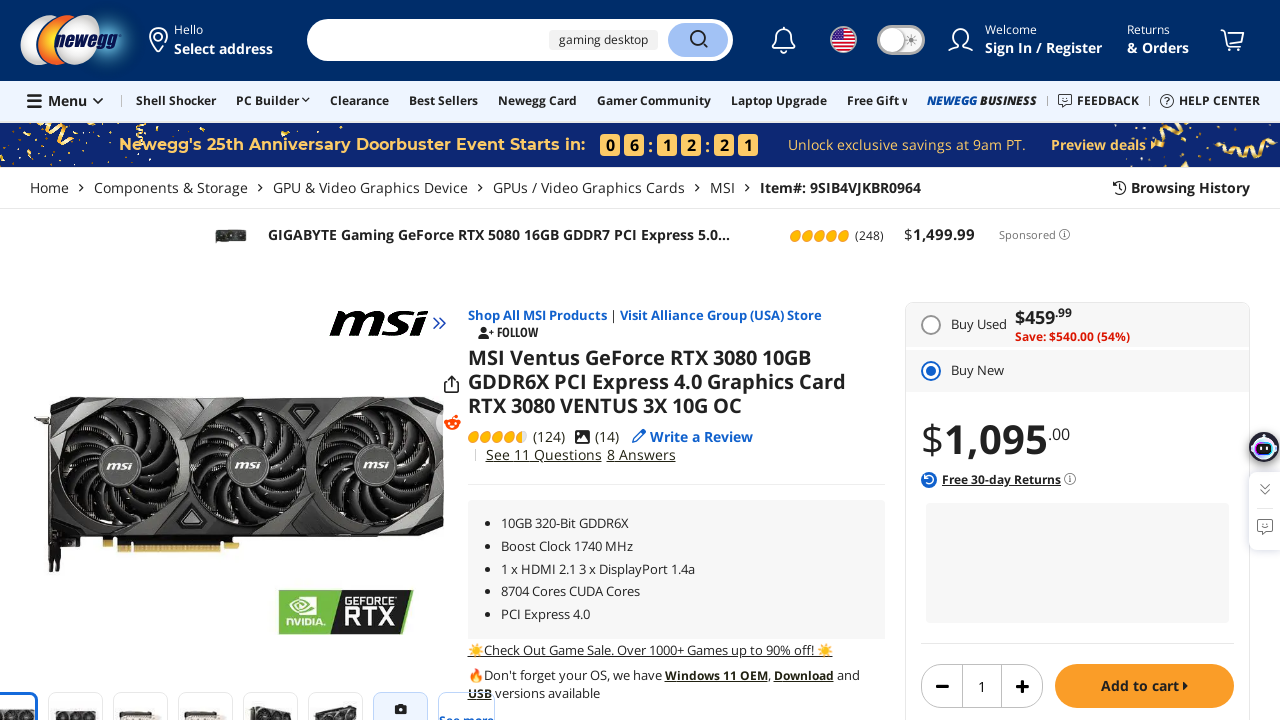

Navigated to product page: https://www.newegg.com/msi-geforce-rtx-3080-rtx-3080-ventus-3x-10g/p/N82E16814137600?Description=MSI%20GeForce%20RTX%203080%20DirectX%2012%20RTX%203080&cm_re=MSI_GeForce%20RTX%203080%20DirectX%2012%20RTX%203080-_-14-137-600-_-Product
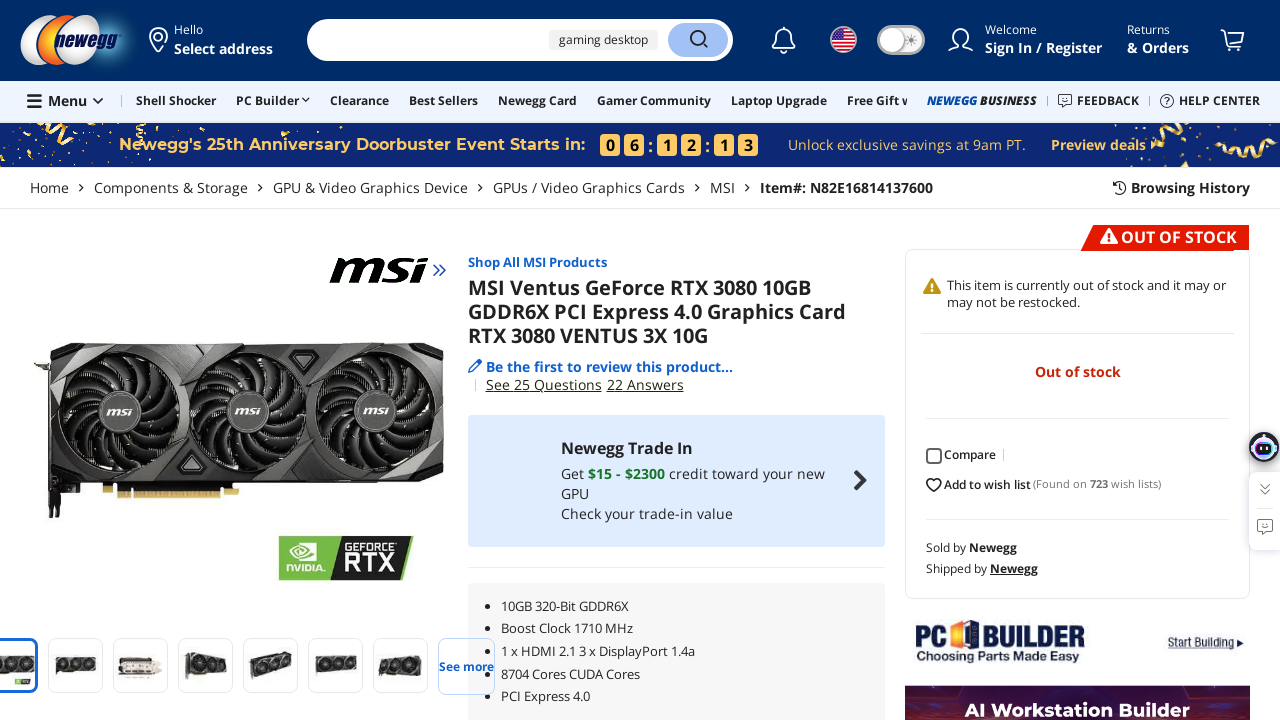

Navigated to product page: https://www.bestbuy.com/site/evga-geforce-rtx-3080-10gb-gddr6x-pci-express-4-0-graphics-card/6436196.p?skuId=6436196
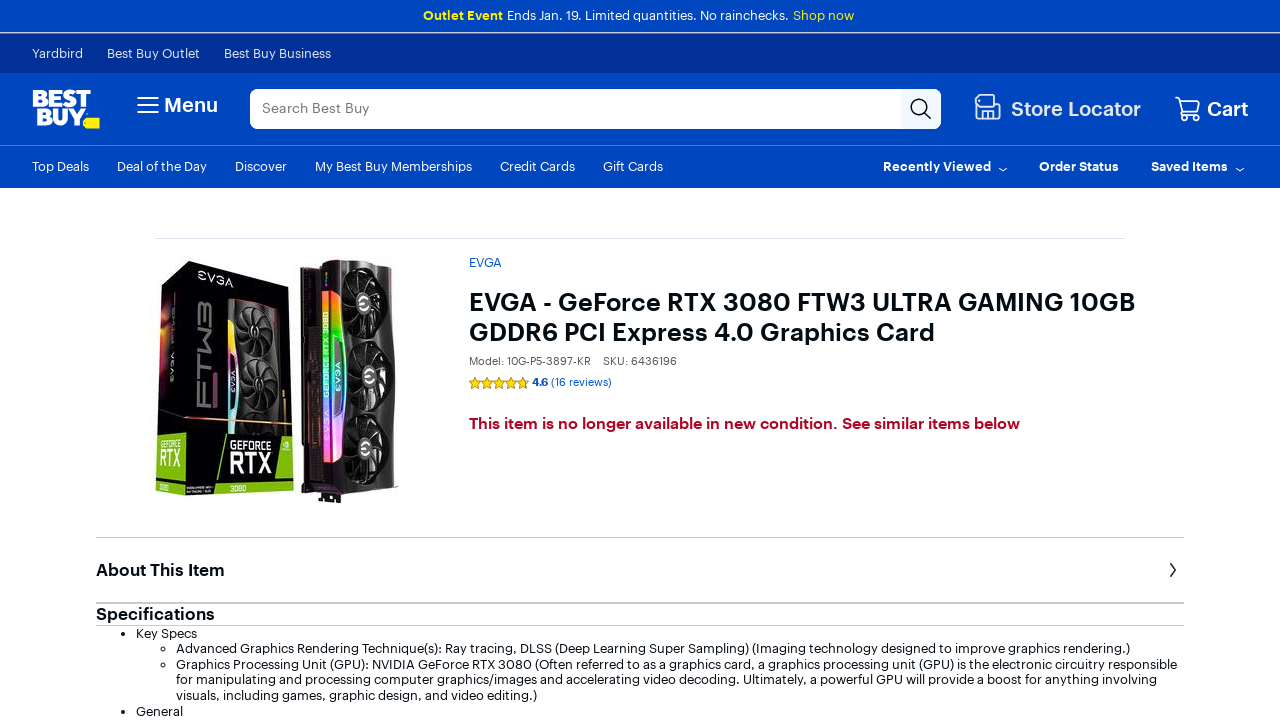

Navigated to product page: https://www.bestbuy.com/site/evga-geforce-rtx-3080-10gb-gddr6x-pci-express-4-0-graphics-card/6436196.p?skuId=6436196
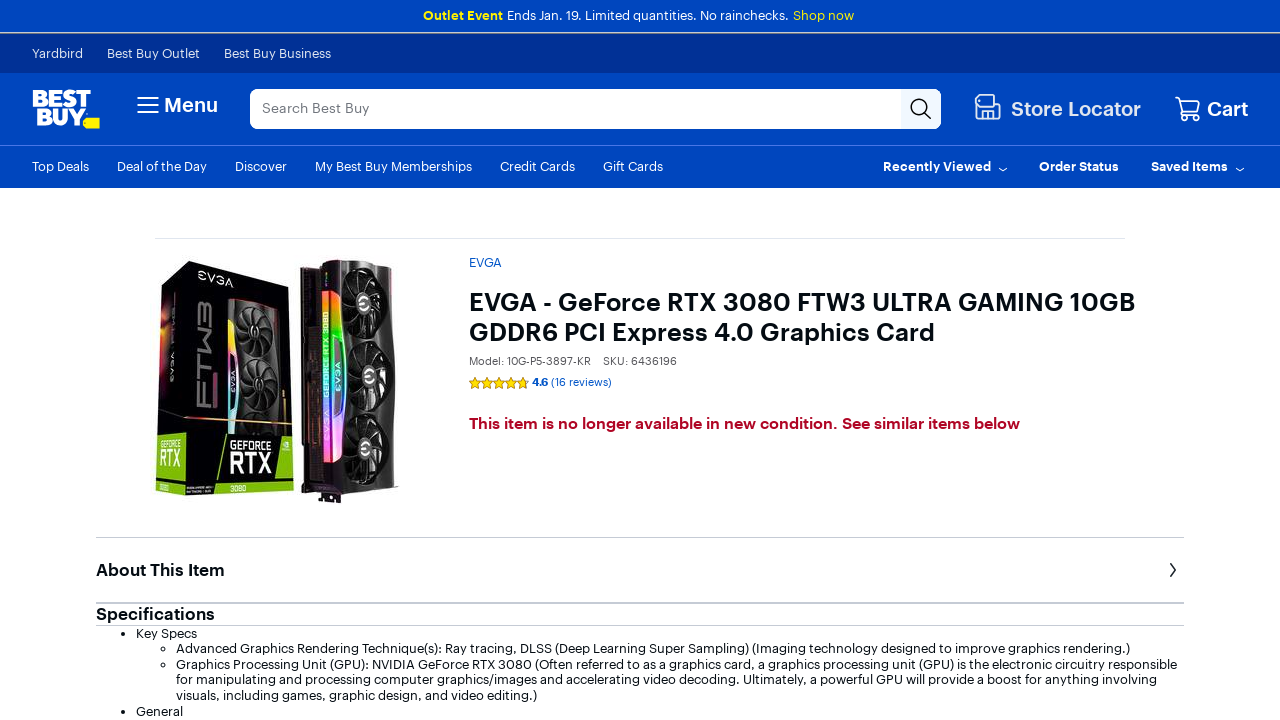

Navigated to product page: https://www.bestbuy.com/site/evga-geforce-rtx-3080-10gb-gddr6x-pci-express-4-0-graphics-card/6436194.p?skuId=6436194
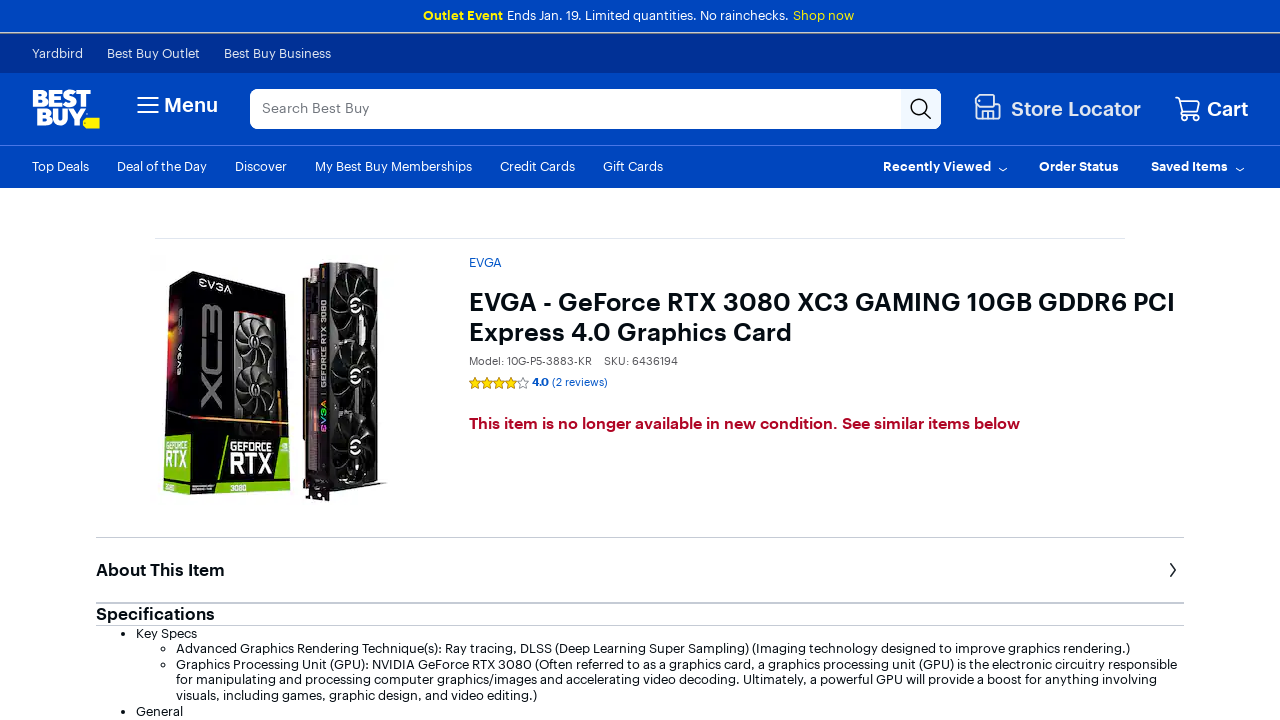

Navigated to product page: https://www.bestbuy.com/site/evga-geforce-rtx-3080-10gb-gddr6x-pci-express-4-0-graphics-card/6432399.p?skuId=6432399
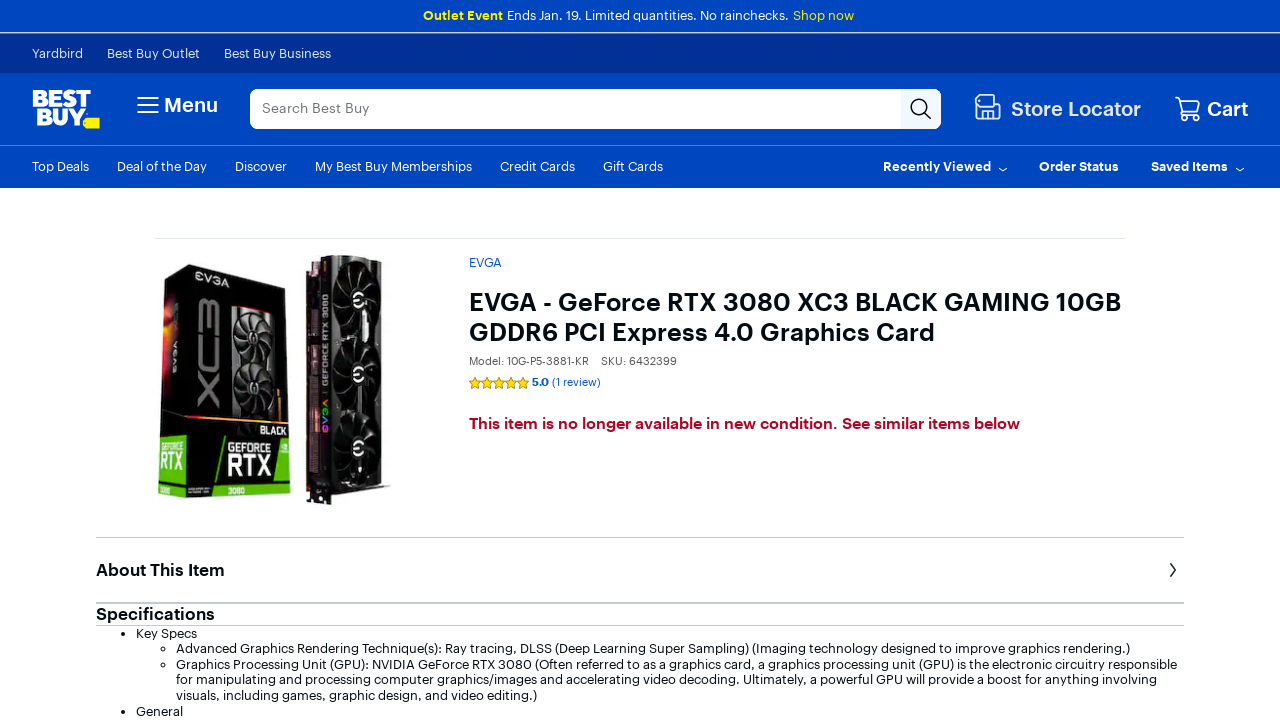

Navigated to product page: https://www.bestbuy.com/site/evga-geforce-rtx-3080-10gb-gddr6x-pci-express-4-0-graphics-card/6432400.p?skuId=6432400
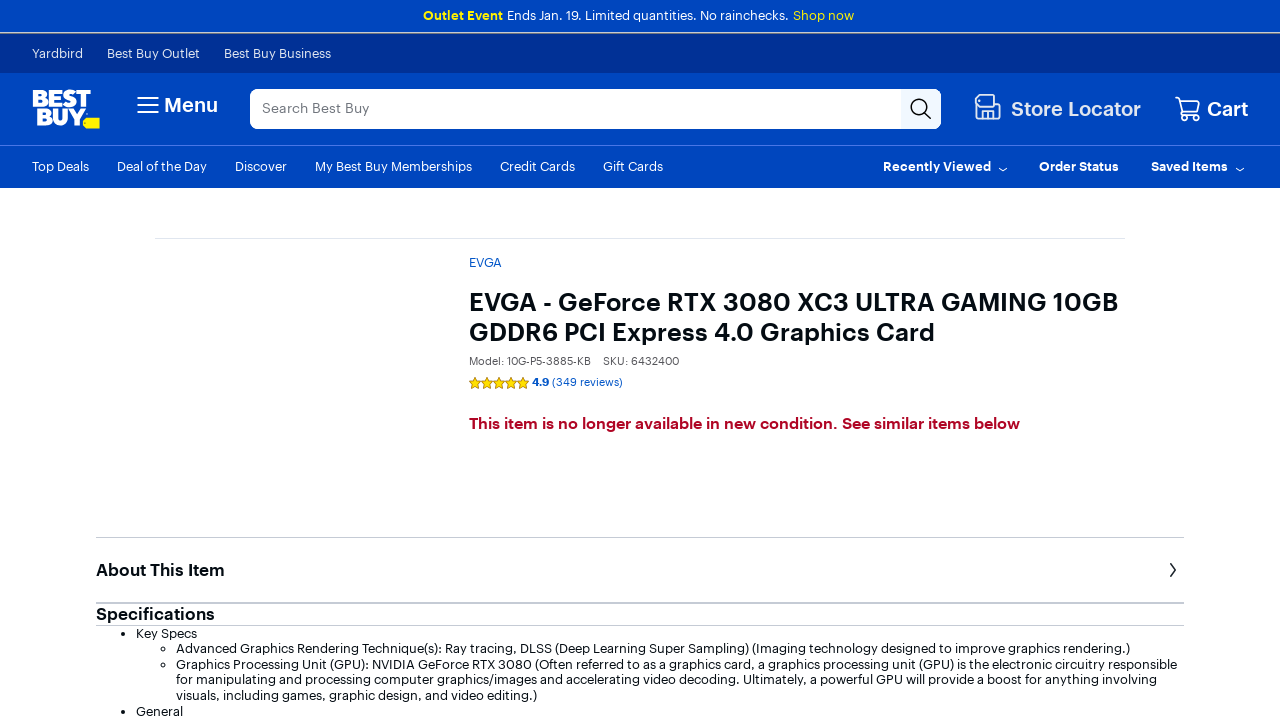

Navigated to product page: https://www.bestbuy.com/site/asus-geforce-rtx-3080-10gb-gddr6x-pci-express-4-0-strix-graphics-card-black/6432445.p?skuId=6432445
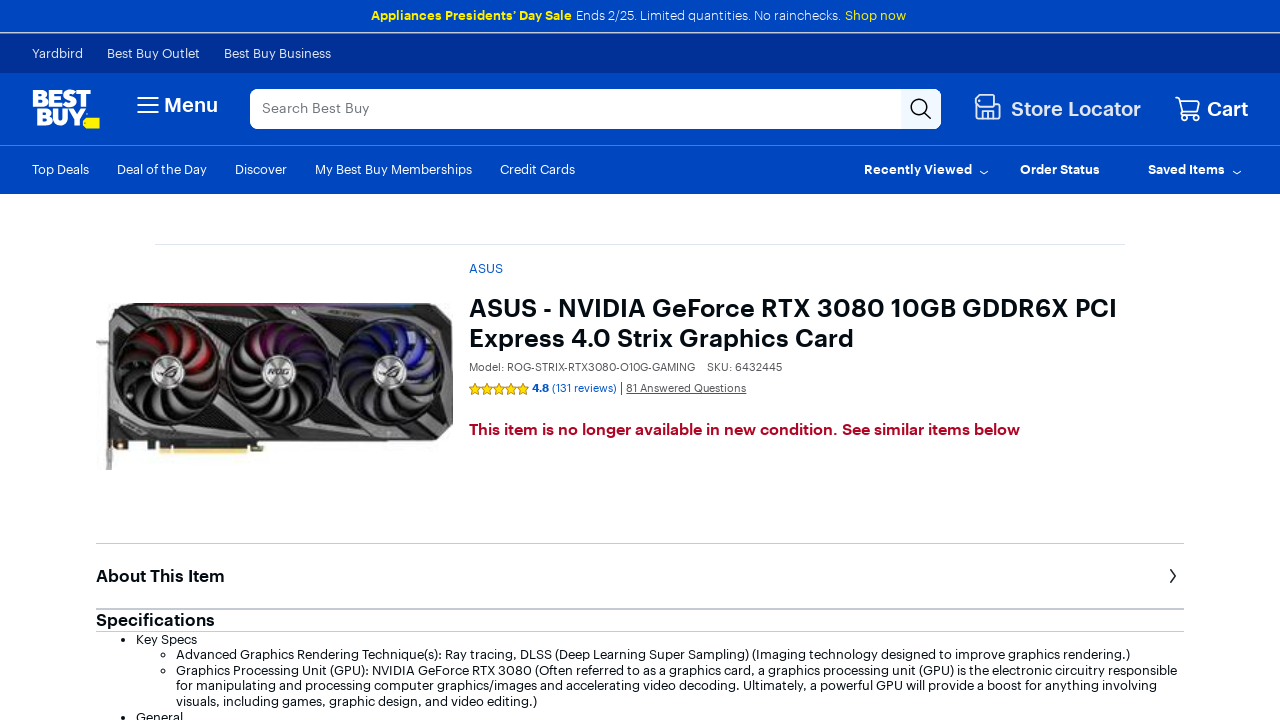

Navigated to product page: https://www.newegg.com/asus-geforce-rtx-3080-rog-strix-rtx3080-o10g-gaming/p/N82E16814126457?Description=3080&cm_re=3080-_-14-126-457-_-Product
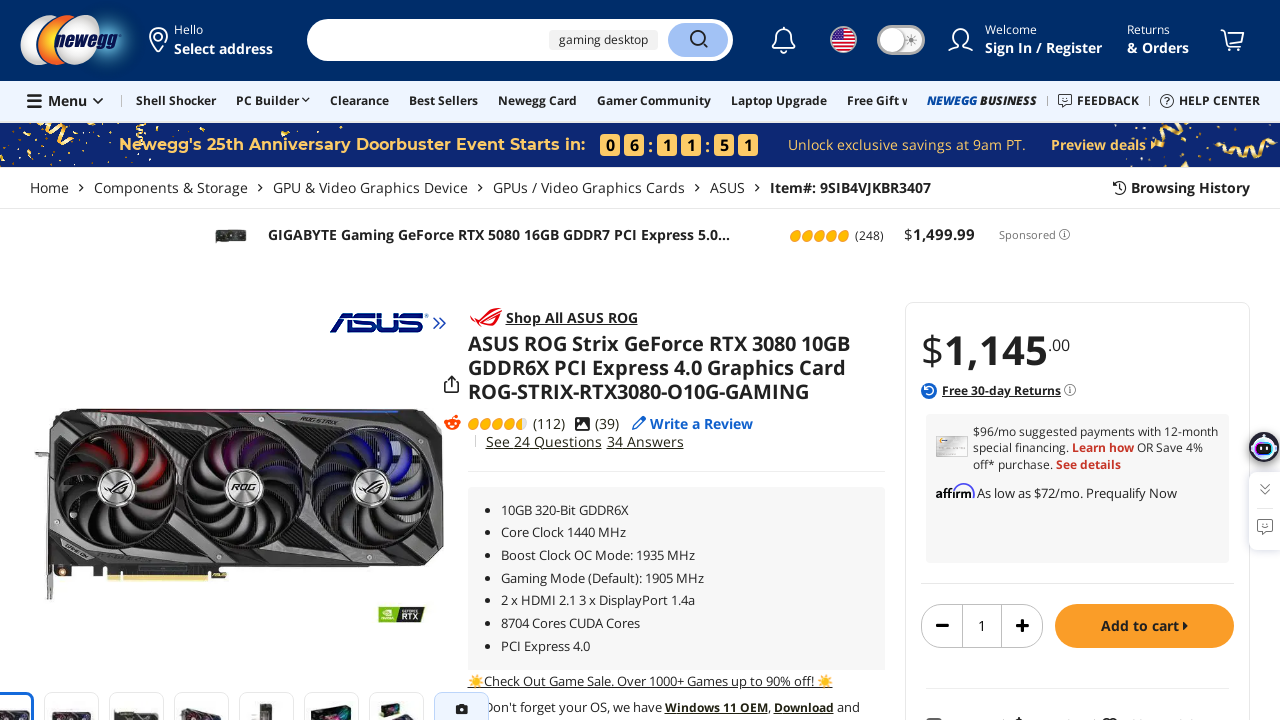

Navigated to product page: https://www.newegg.com/evga-geforce-rtx-3080-10g-p5-3883-kr/p/N82E16814487521?Description=3080&cm_re=3080-_-14-487-521-_-Product
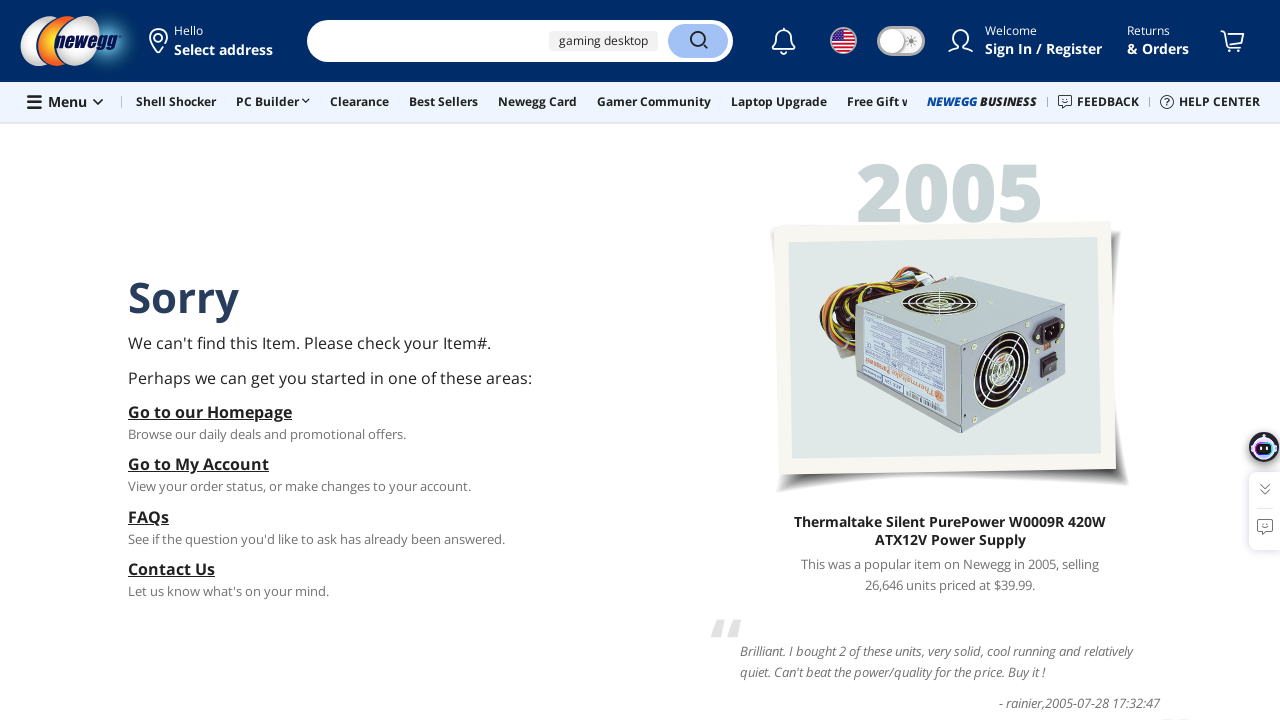

Navigated to product page: https://www.newegg.com/asus-geforce-rtx-3080-rog-strix-rtx3080-o10g-gaming/p/N82E16814126457
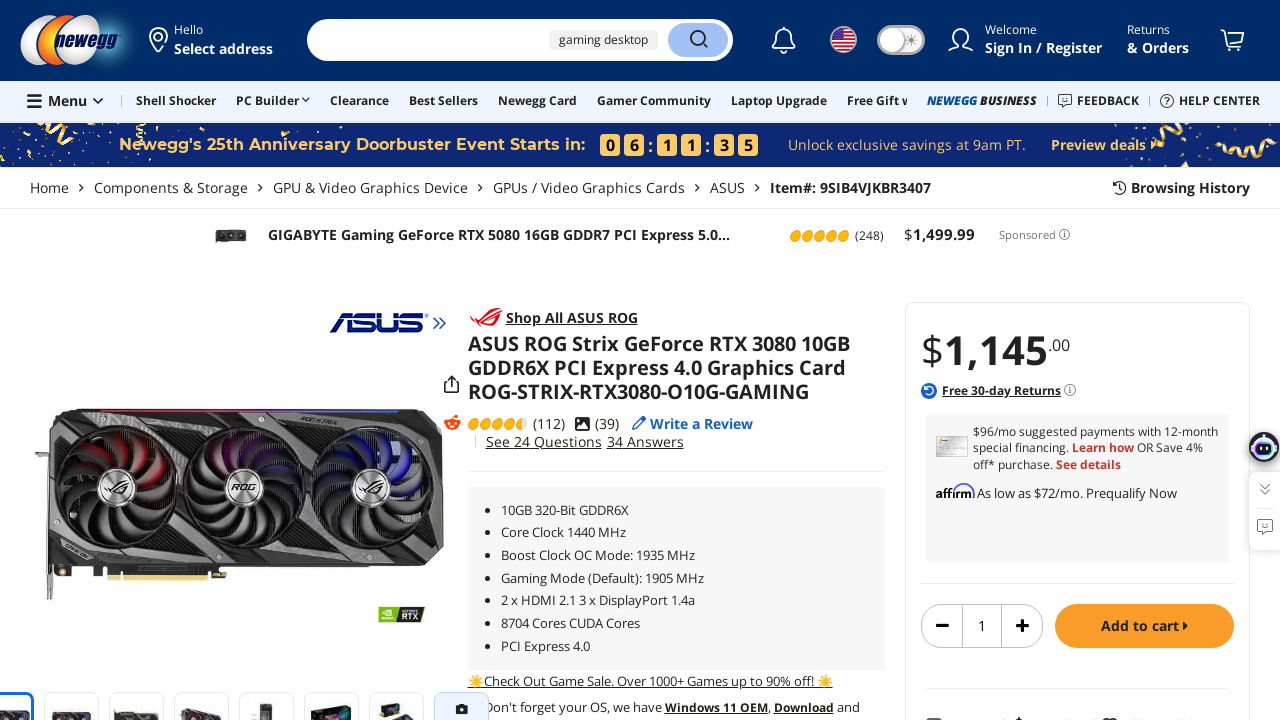

Navigated to product page: https://store.asus.com/us/item/202009AM290000002/ASUS-ROG-STRIX-NVIDIA-GeForce-RTX-3080-OC-Edition-Gaming-Graphics-Card-%28PCIe-4.0%2C-10GB-GDDR6X%2C-HDMI-2.1%2C-DisplayPort-1.4a%2C-Axial-tech-Fan-Design%2C-2.9-slot%2C-Super-Alloy-Power-II%2C-GPU-Tweak-II%29
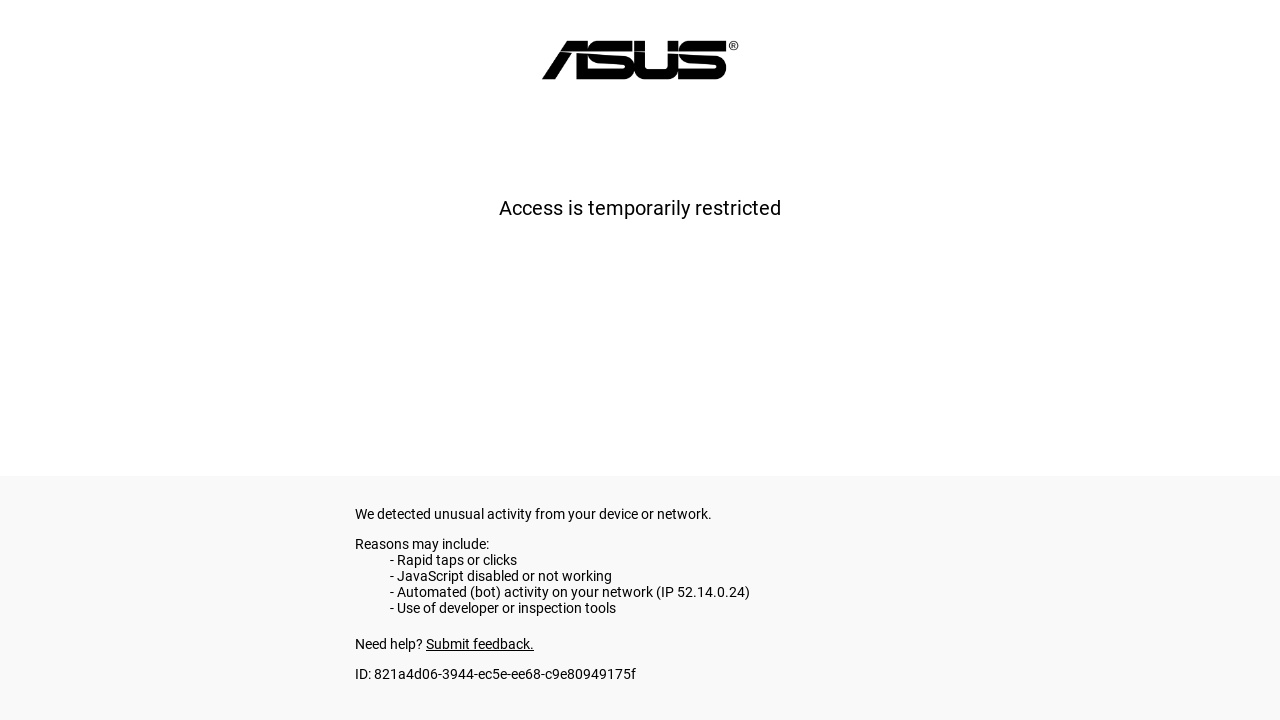

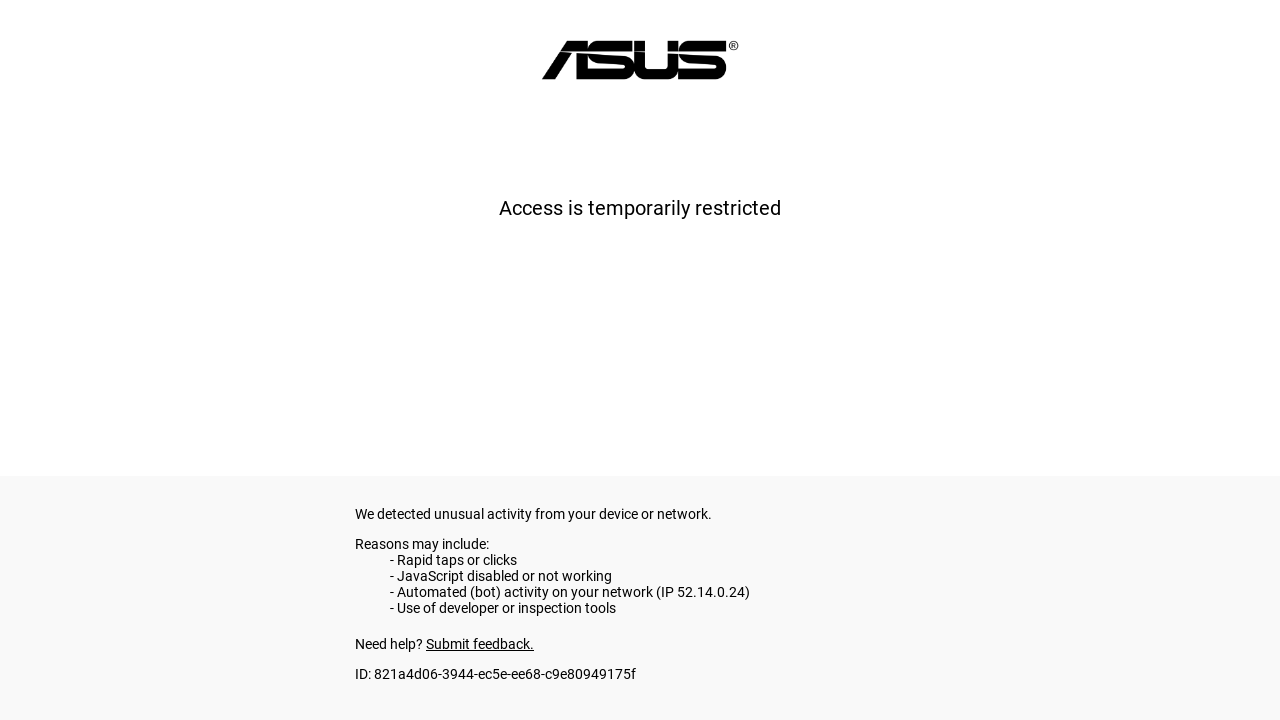